Tests the Starbucks Korea store locator by clicking the location search button, selecting a region (sido) and district (gugun), and verifying that store results are displayed.

Starting URL: https://www.starbucks.co.kr/store/store_map.do

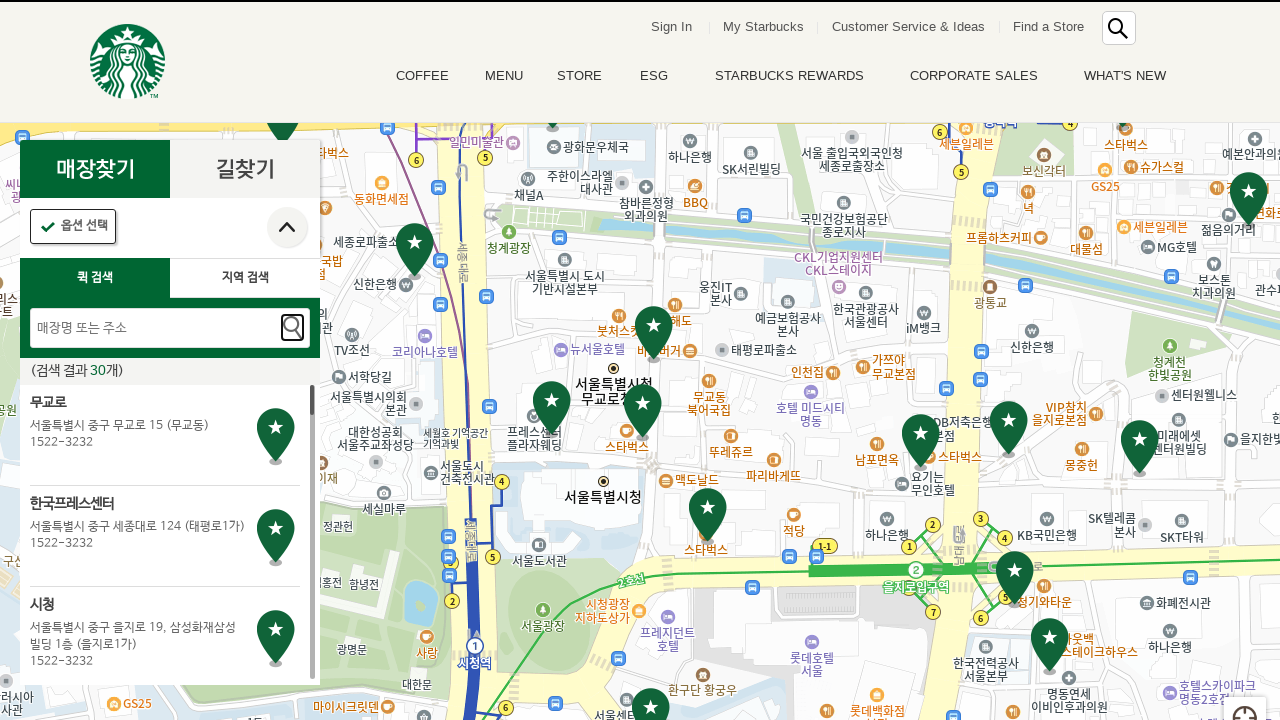

Waited for location search button to load
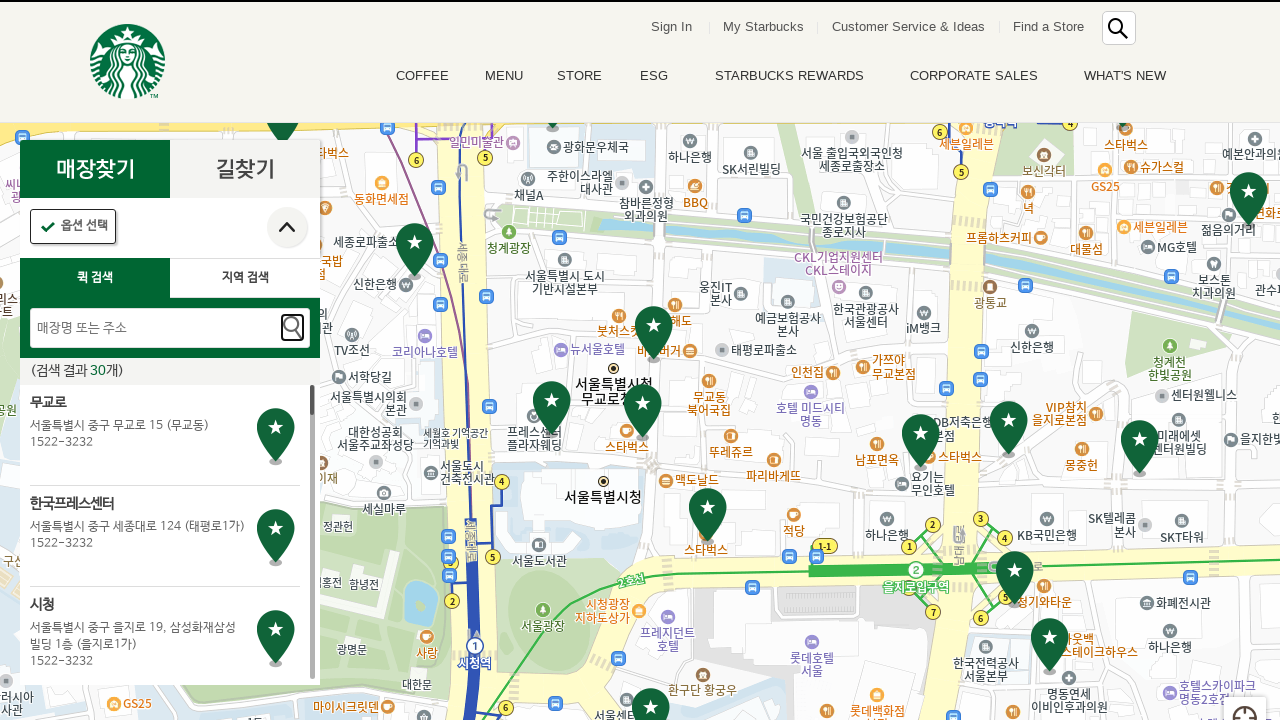

Clicked location search button at (245, 278) on .loca_search
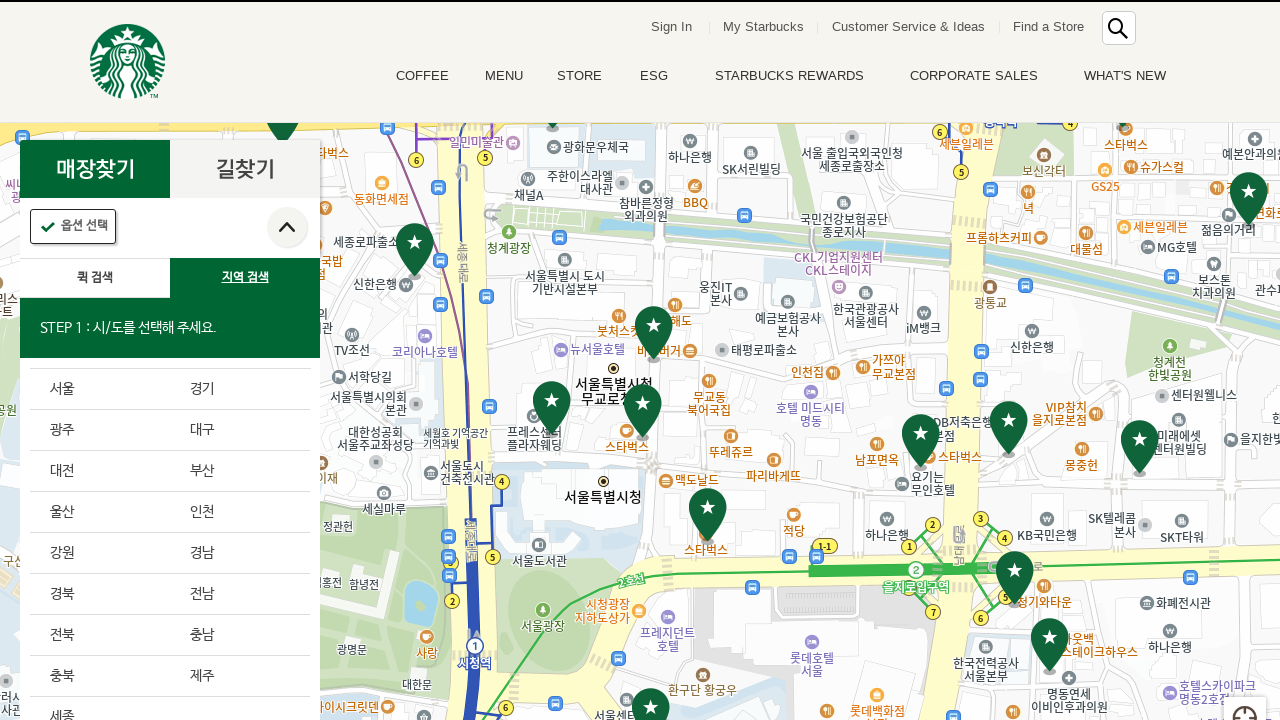

Waited for sido (region) list to load
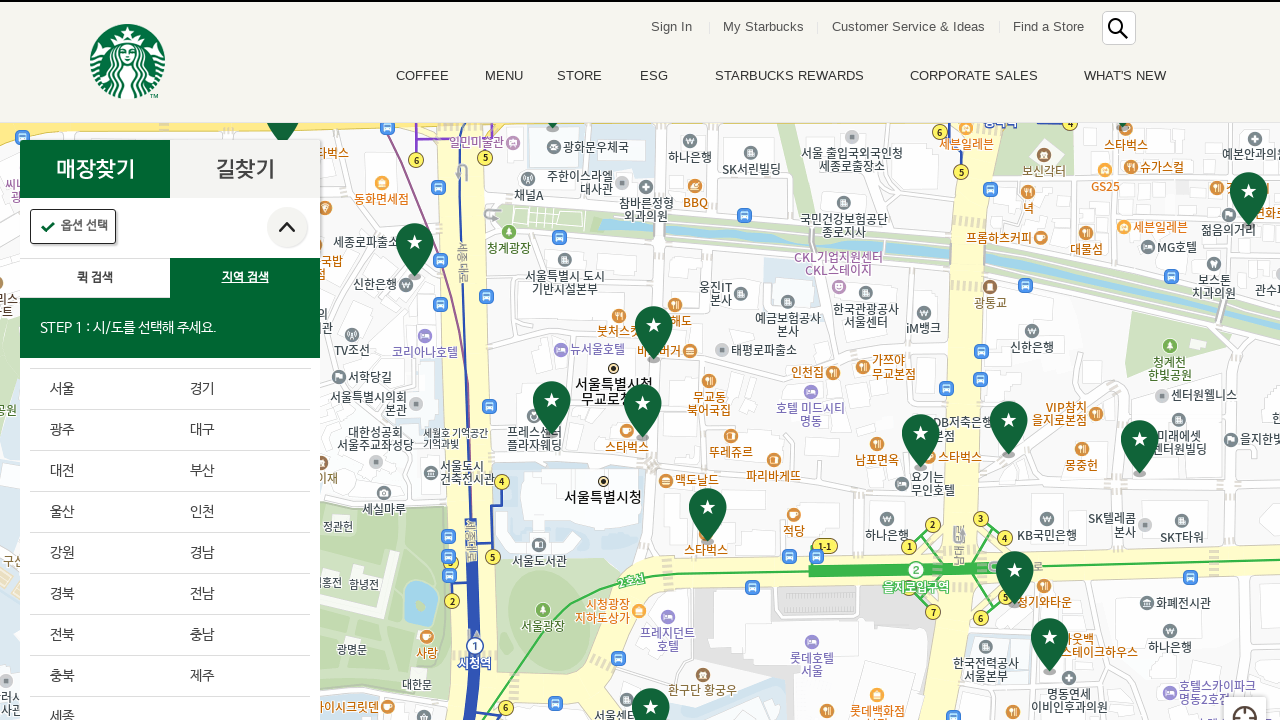

Selected the 6th sido (region) from the list at (240, 472) on ul.sido_arae_box > li:nth-child(6)
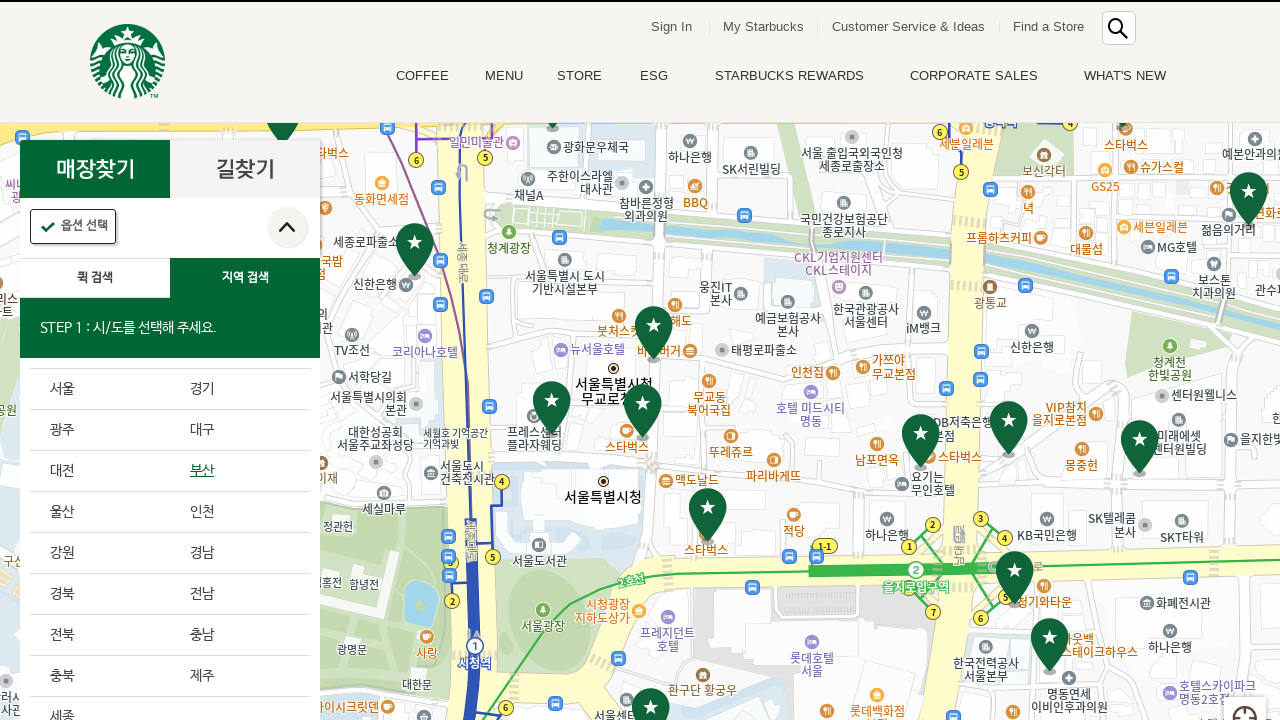

Waited for gugun (district) list to load
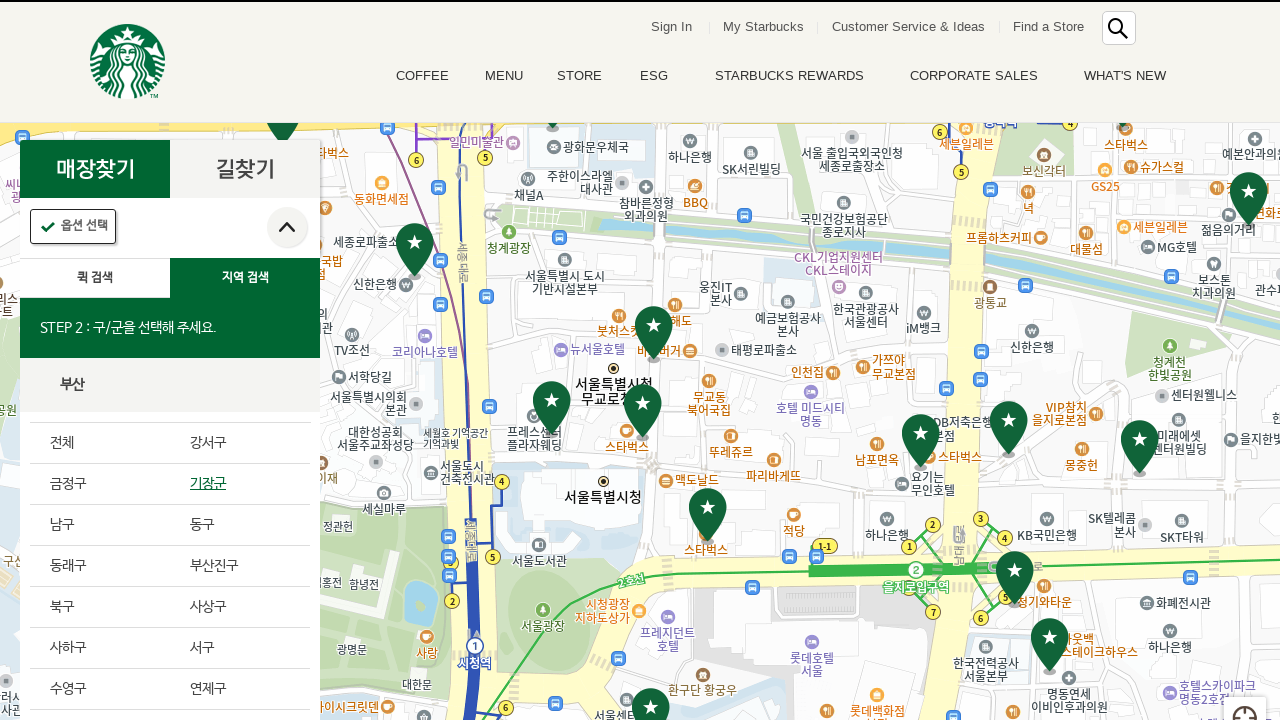

Selected the last gugun (district) from the list at (100, 360) on ul.gugun_arae_box > li >> nth=-1
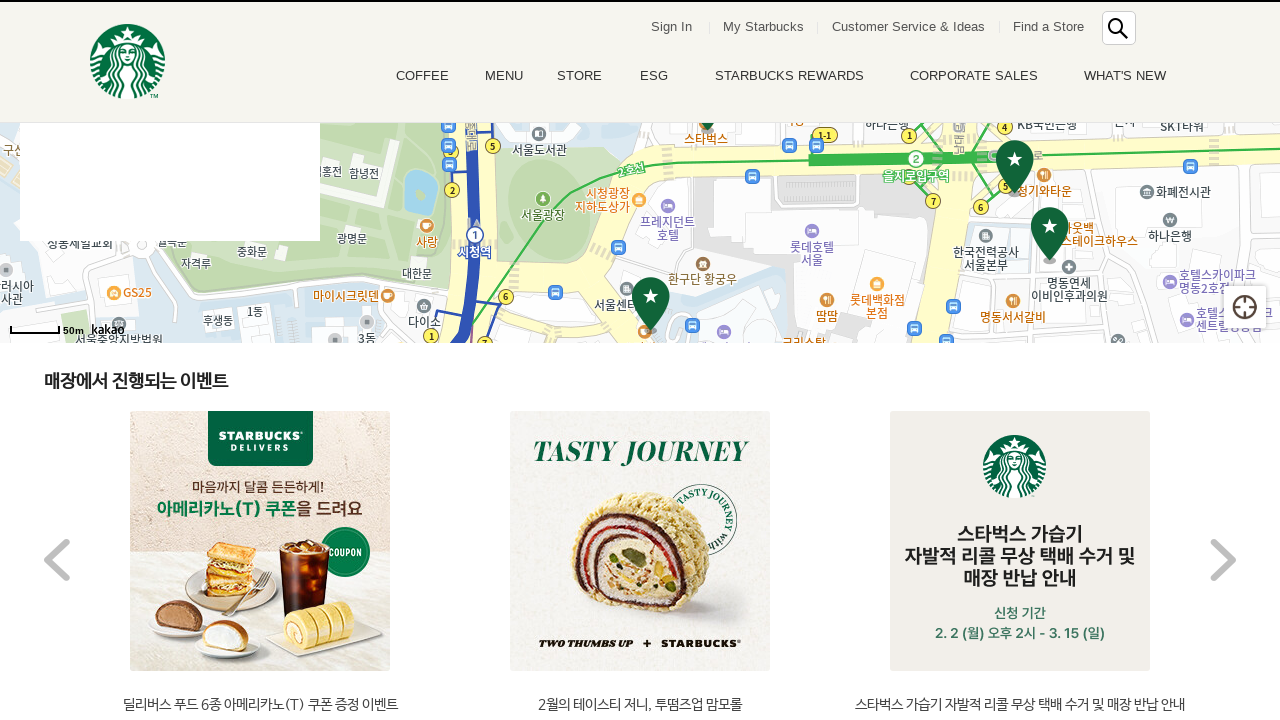

Store search results loaded and displayed
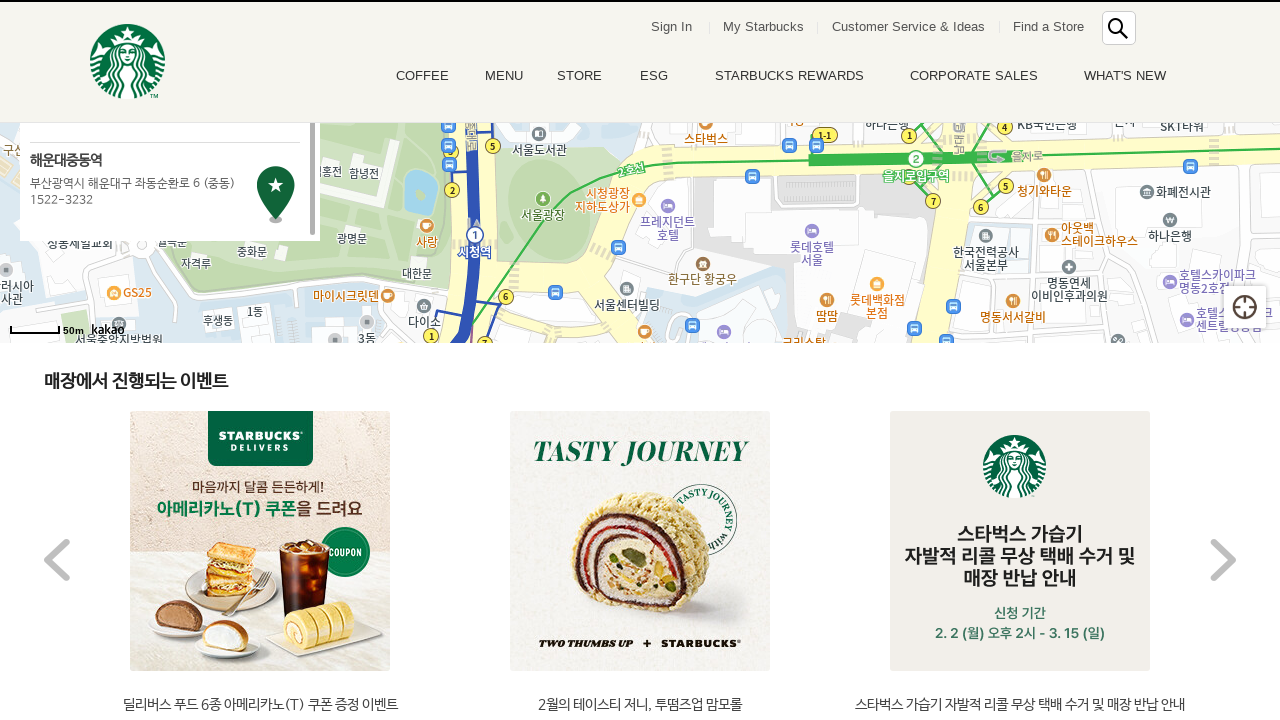

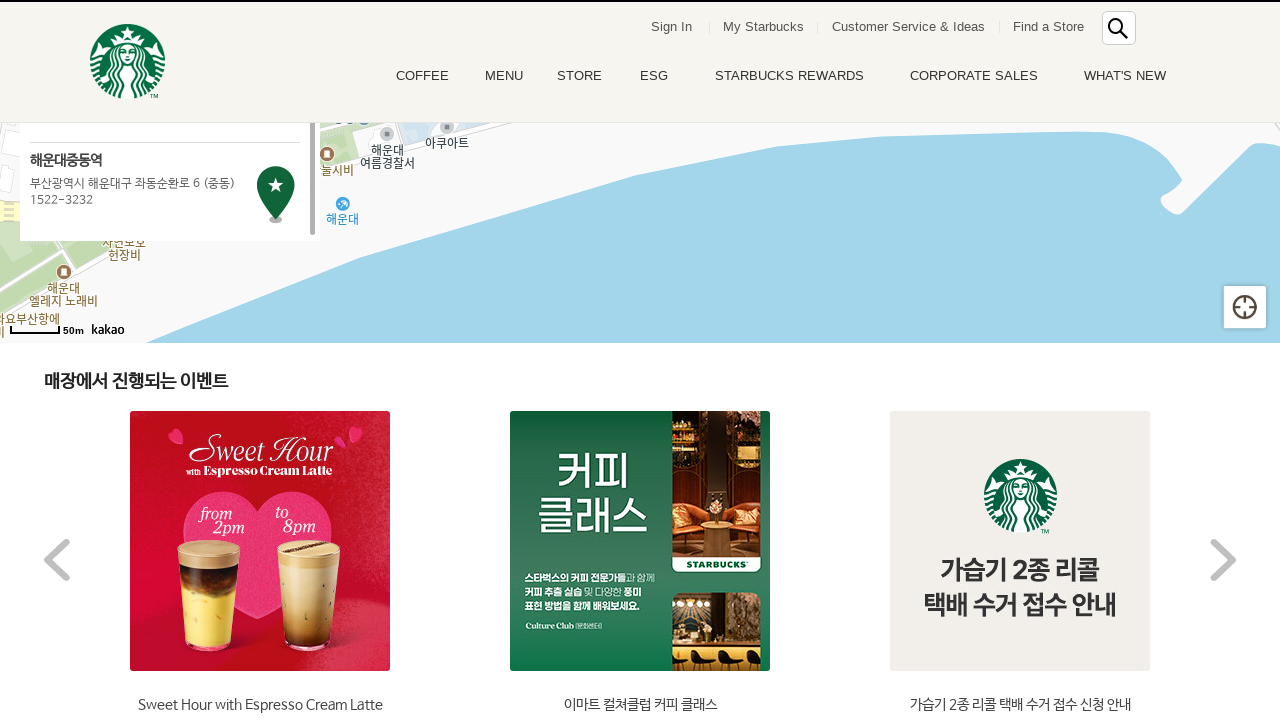